Tests JavaScript confirm dialog by clicking a button that triggers a confirm and dismissing it

Starting URL: https://the-internet.herokuapp.com/javascript_alerts

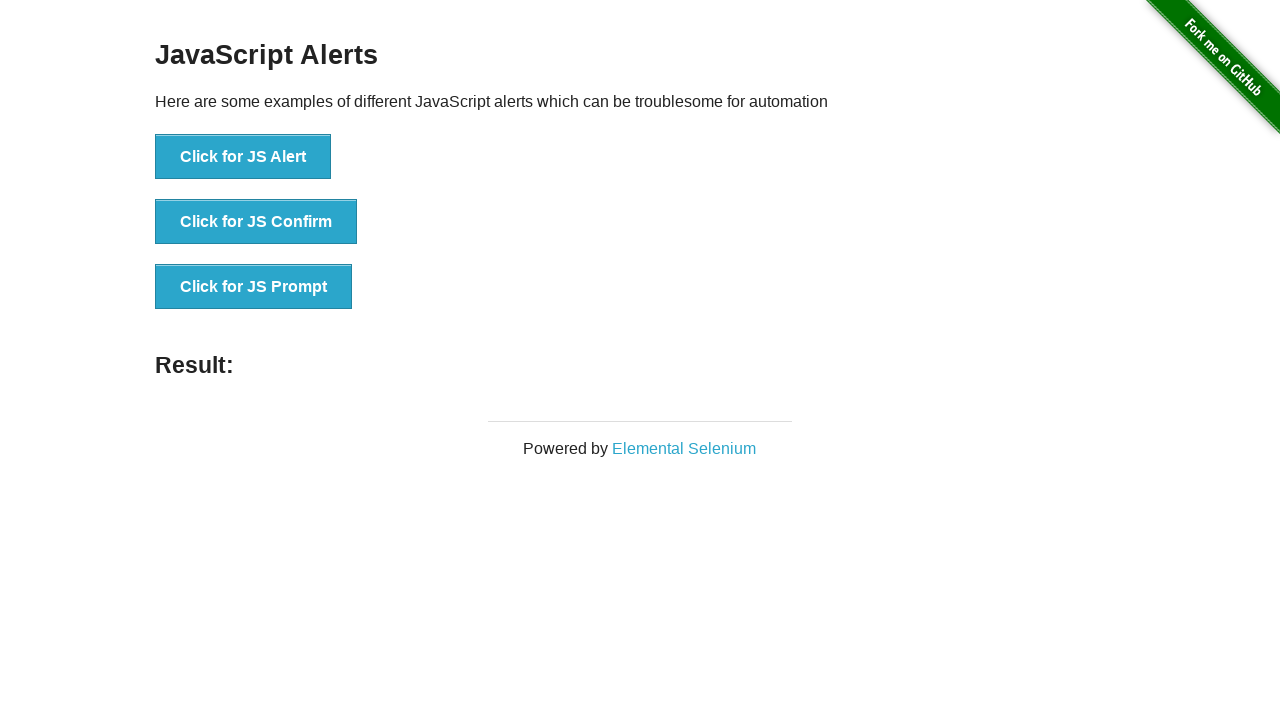

Set up dialog handler to dismiss confirm dialogs
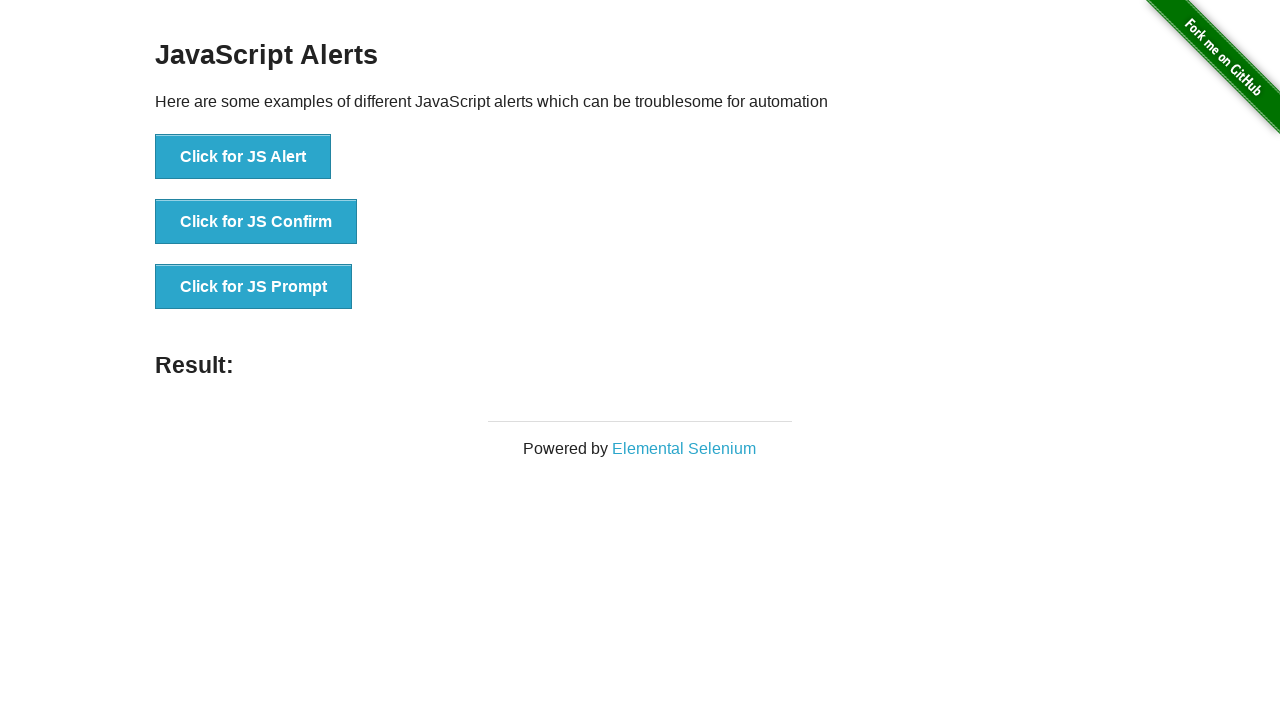

Clicked button to trigger JavaScript confirm dialog at (256, 222) on button[onclick='jsConfirm()']
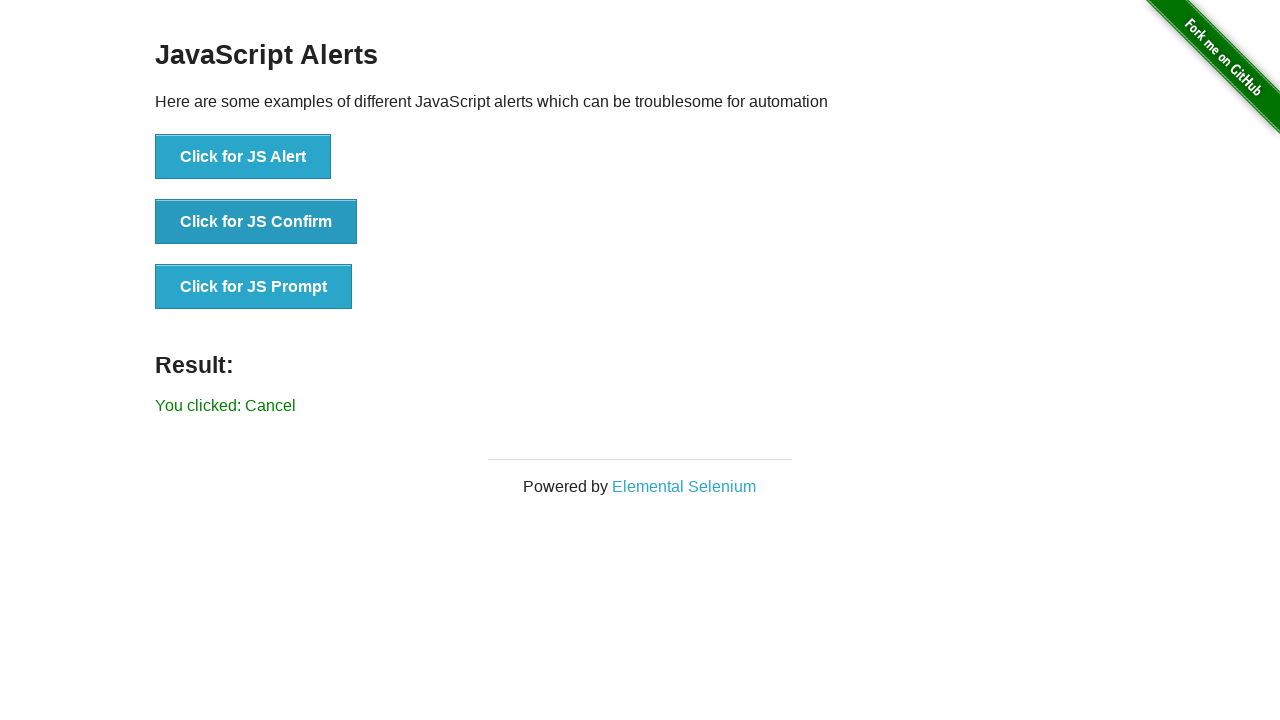

Waited 500ms for dialog to be processed
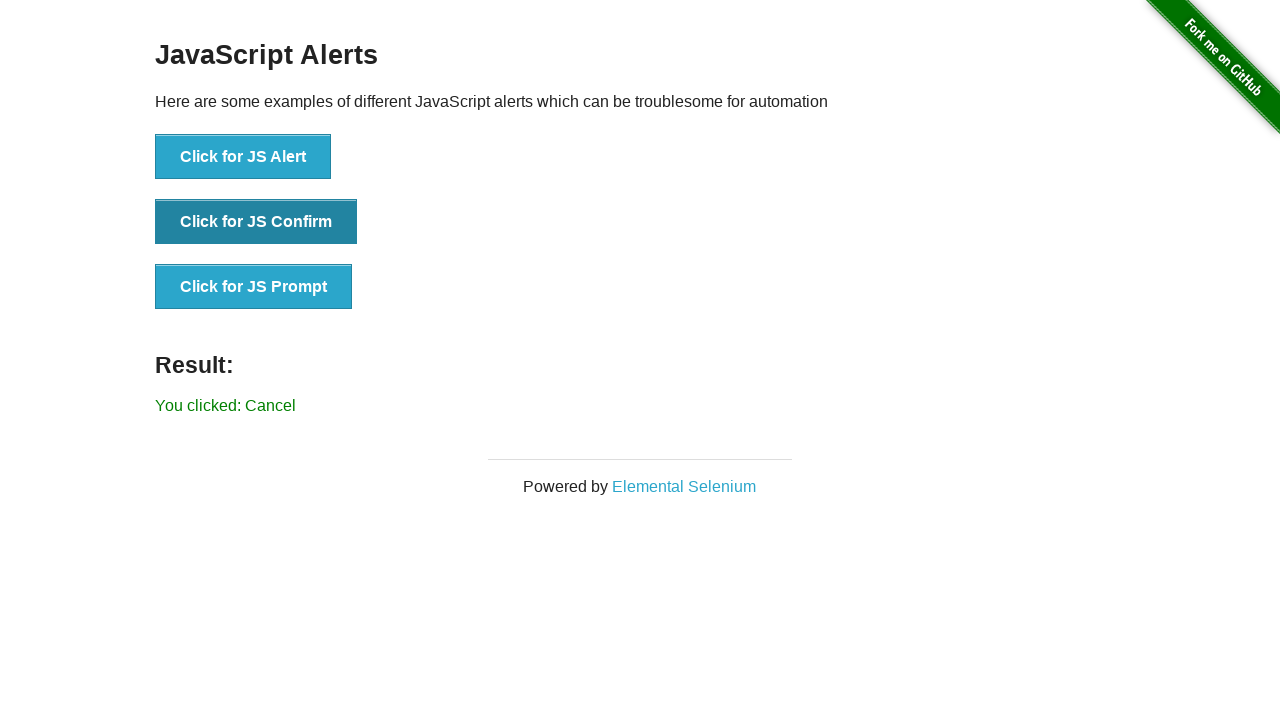

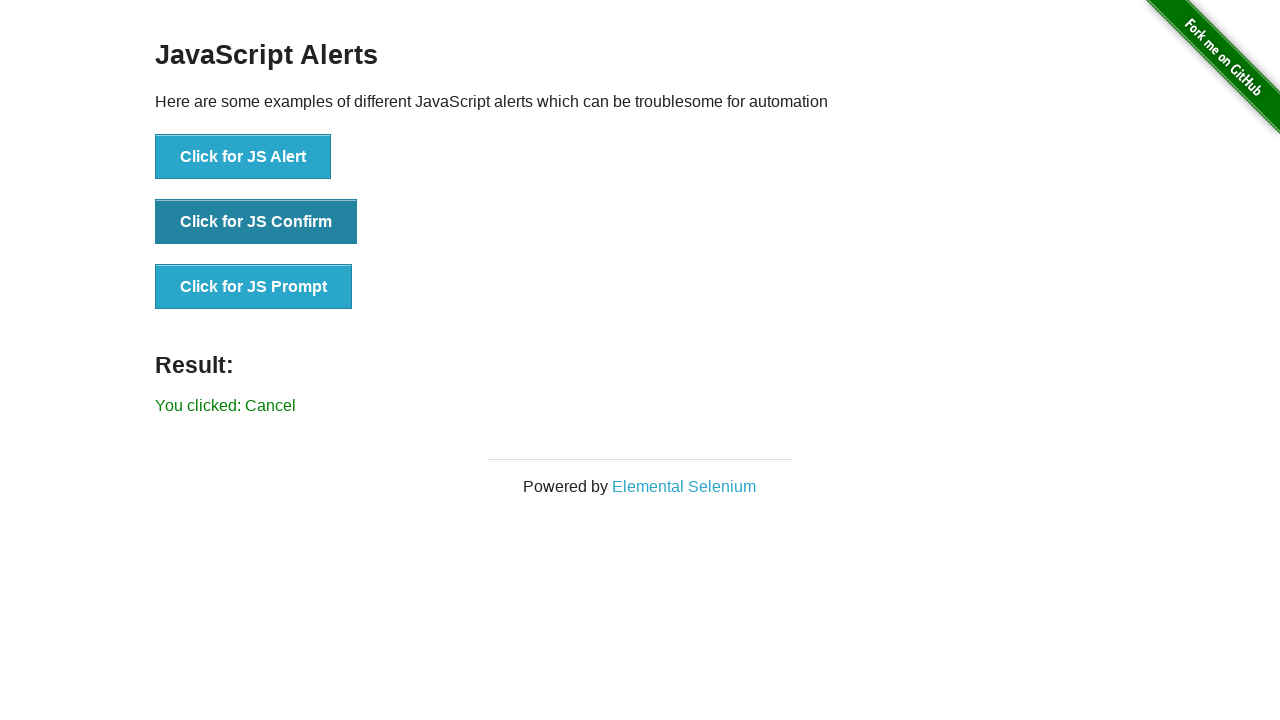